Tests divide operation with positive numbers and integer checkbox enabled

Starting URL: https://testsheepnz.github.io/BasicCalculator

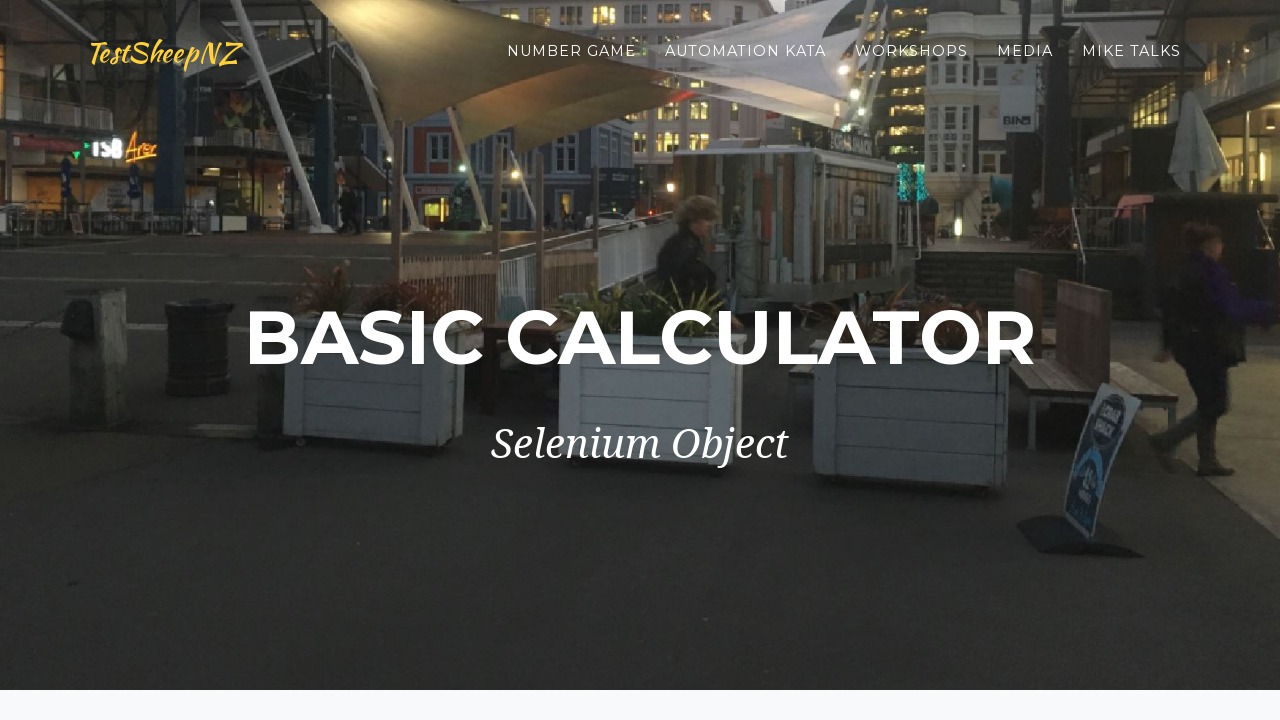

Selected build 7 from dropdown on #selectBuild
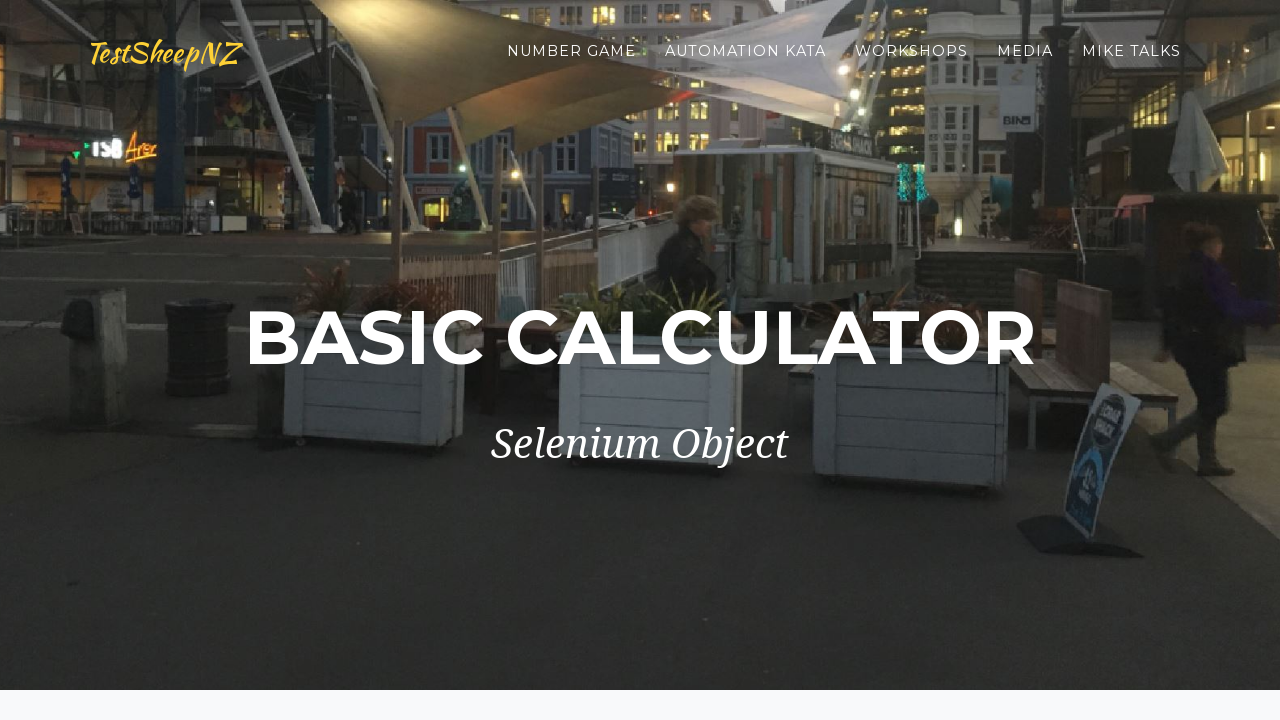

Entered first number: 5 on #number1Field
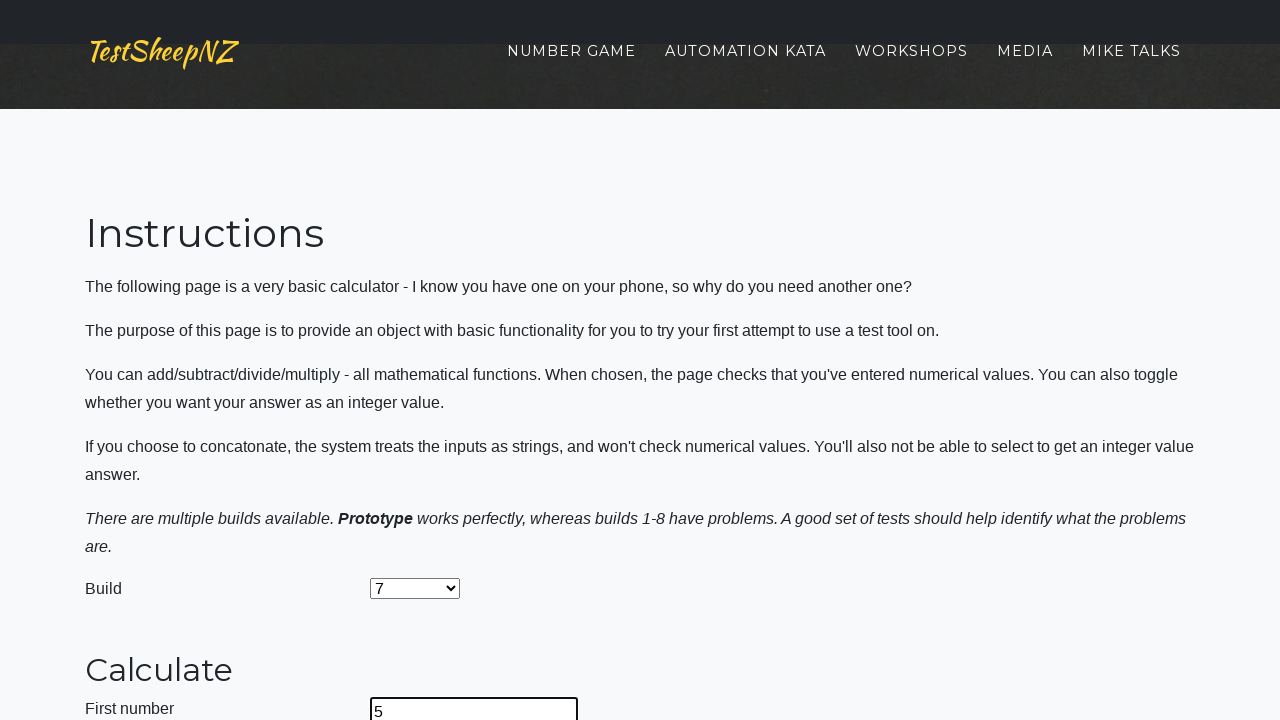

Entered second number: 2 on #number2Field
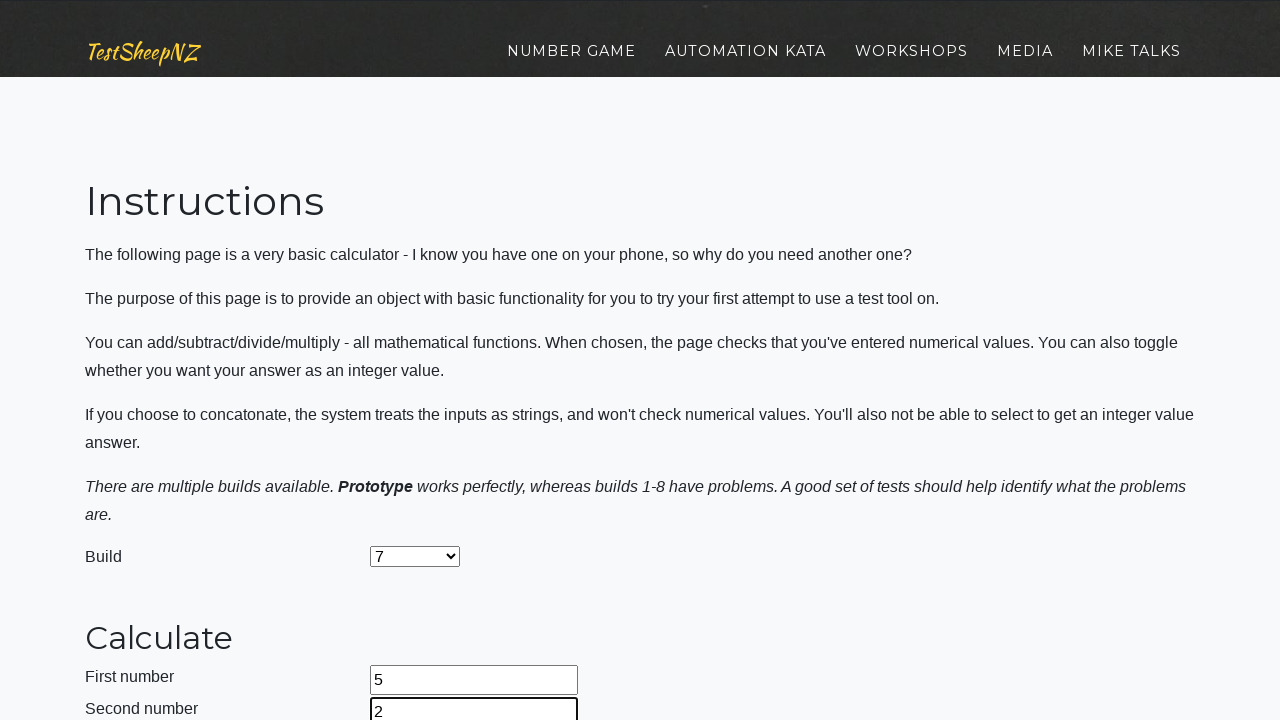

Selected divide operation on #selectOperationDropdown
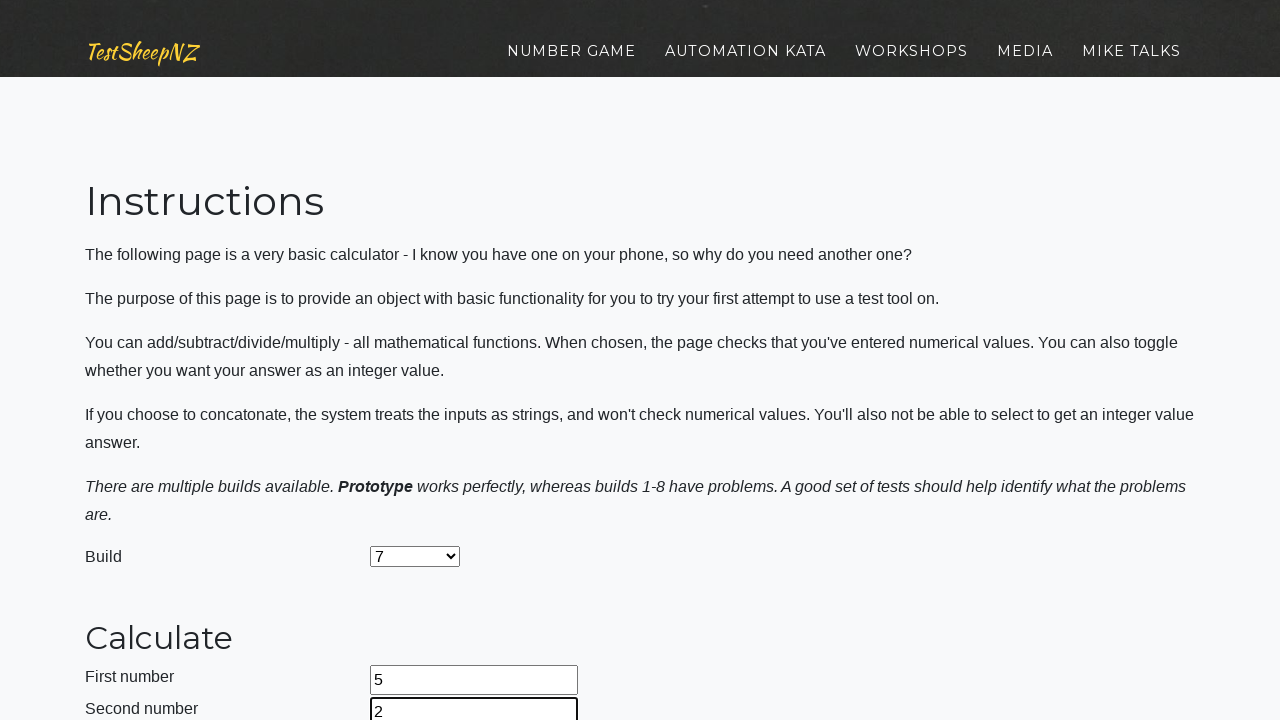

Enabled integer checkbox at (376, 428) on #integerSelect
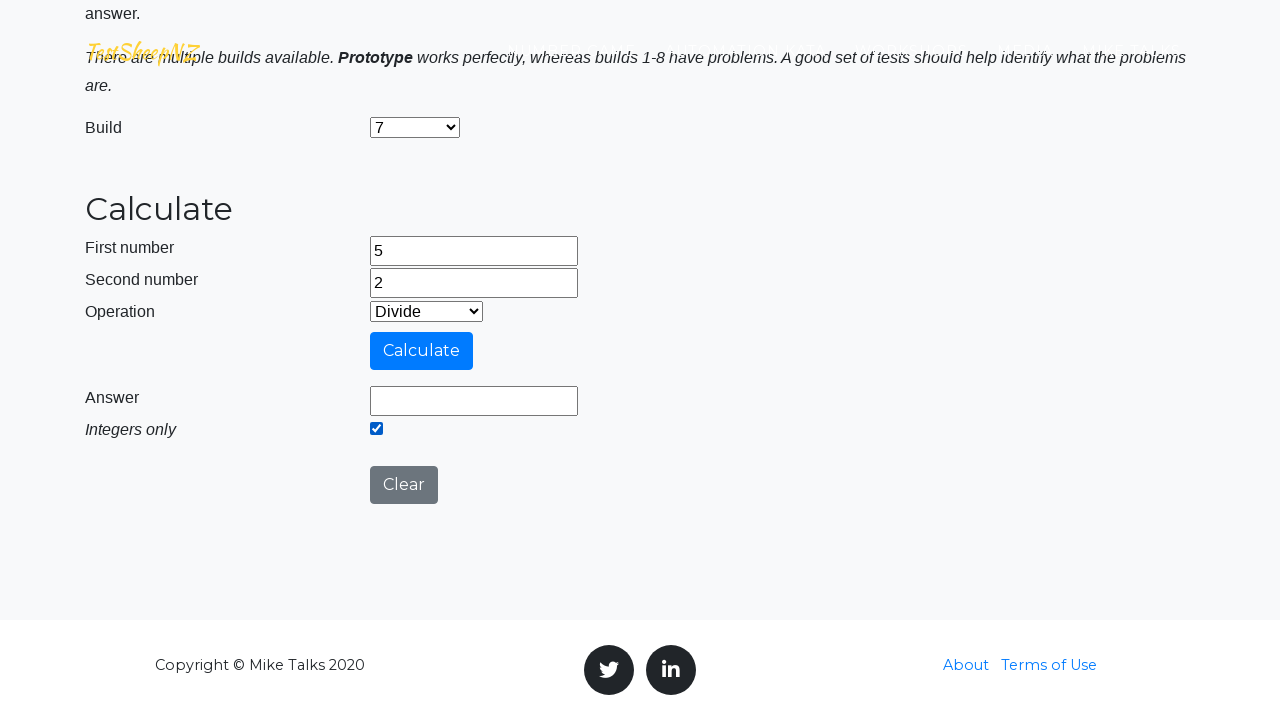

Clicked calculate button at (422, 351) on #calculateButton
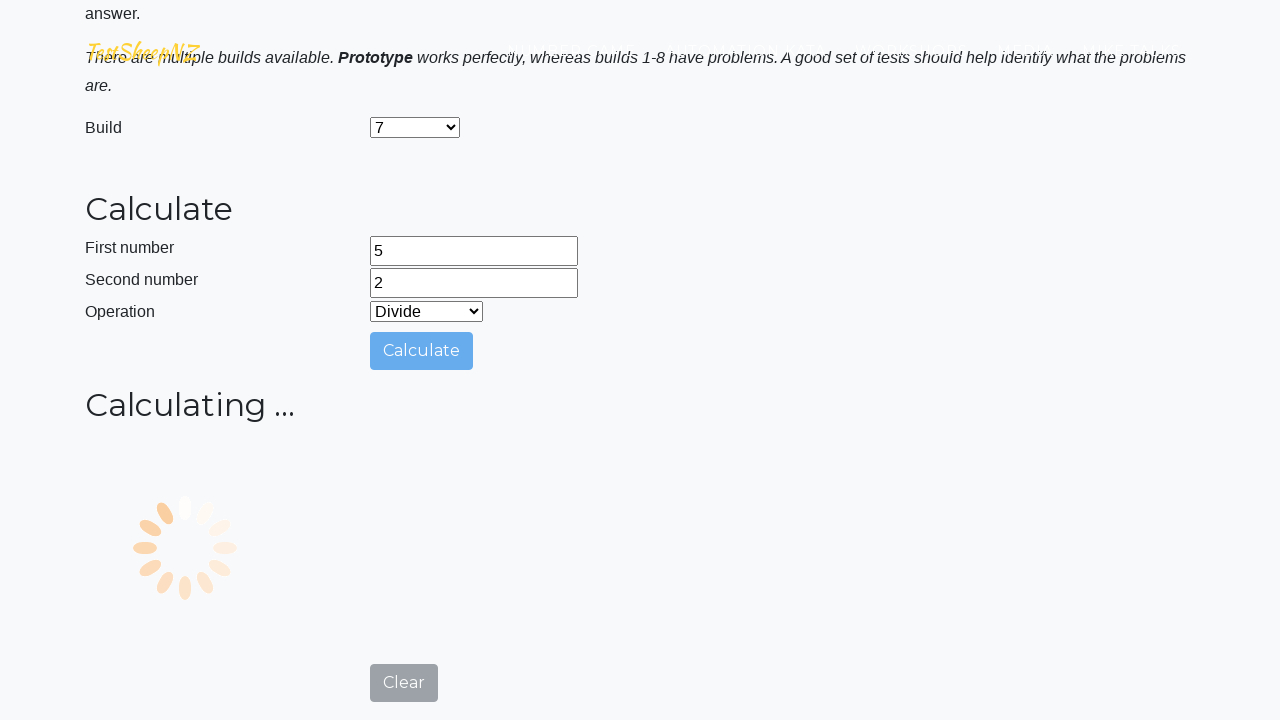

Result field loaded with answer
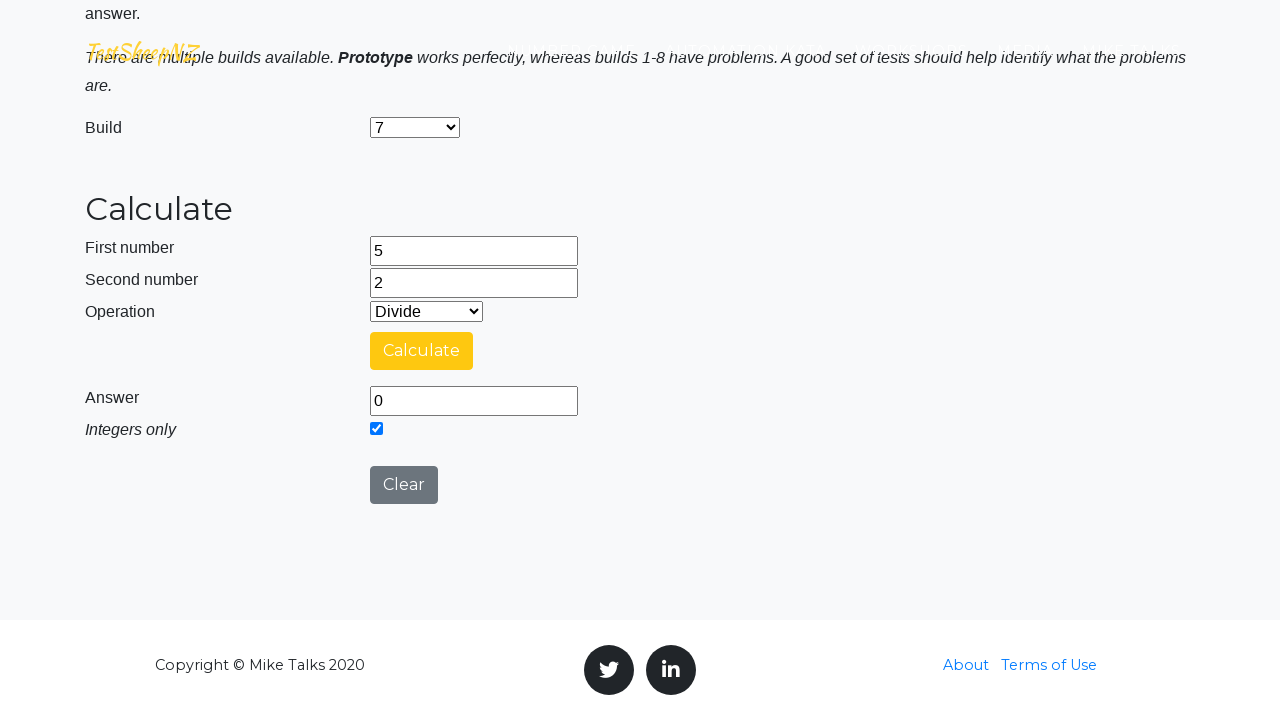

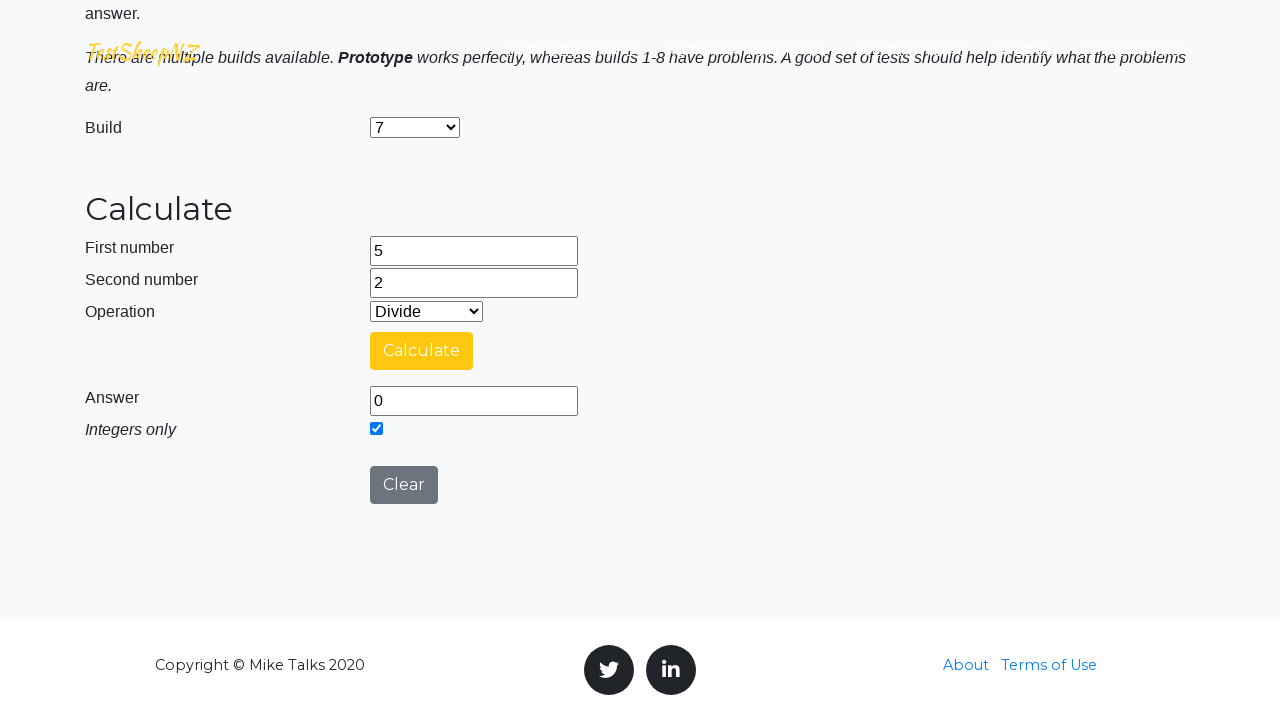